Tests new tab navigation by clicking a link that opens a popup, verifying content in the new tab, then closing it and navigating back.

Starting URL: https://www.qa-practice.com/elements/new_tab/button

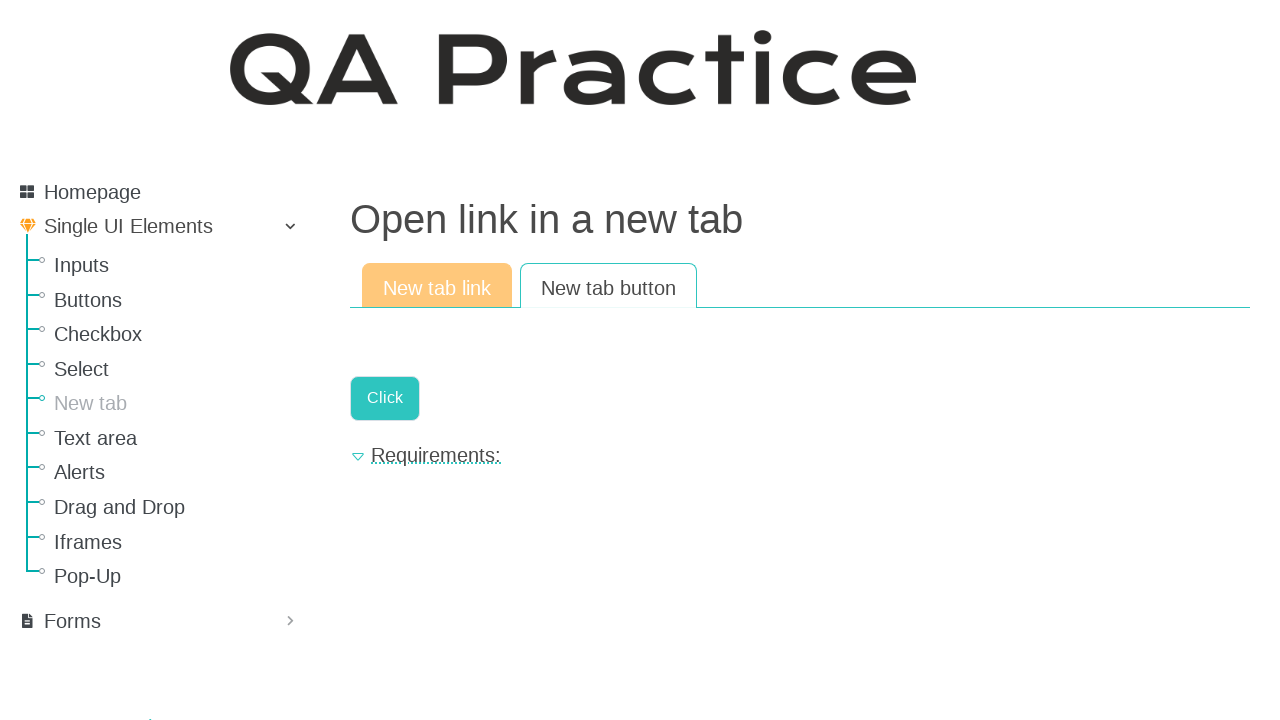

Clicked link to open new tab at (385, 398) on internal:role=link[name="Click"i]
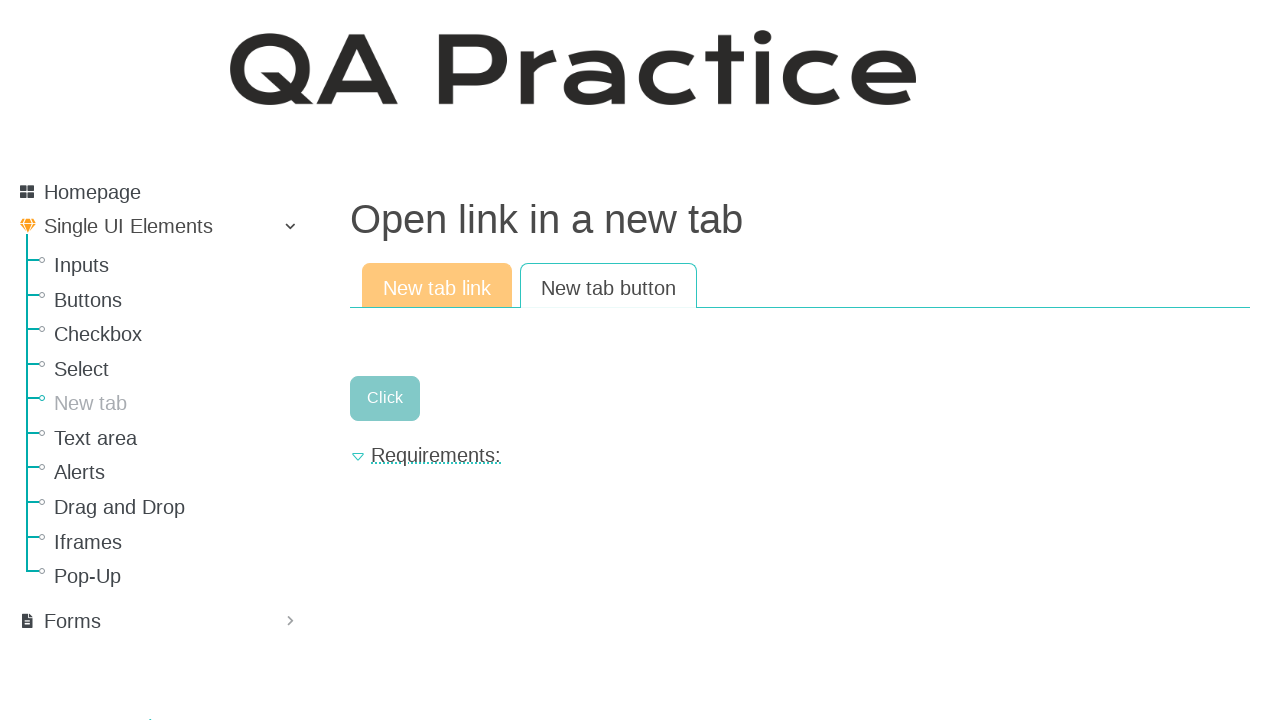

Retrieved new tab page object
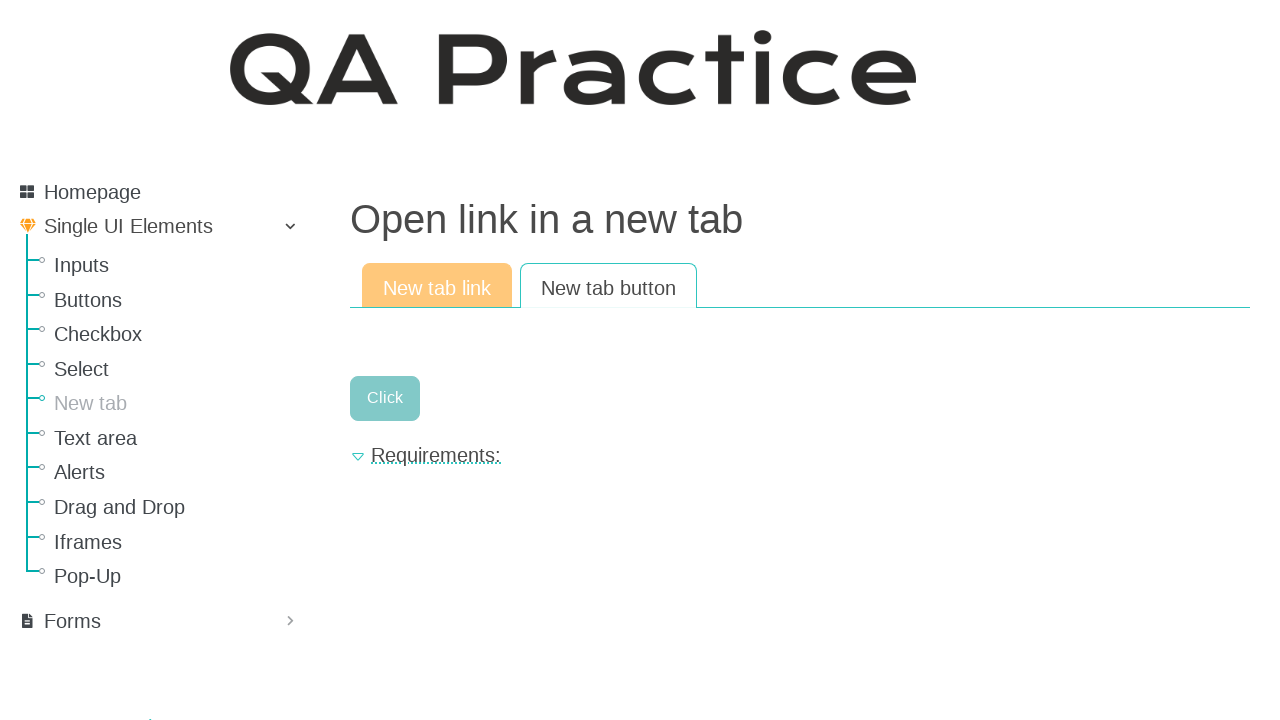

New tab finished loading
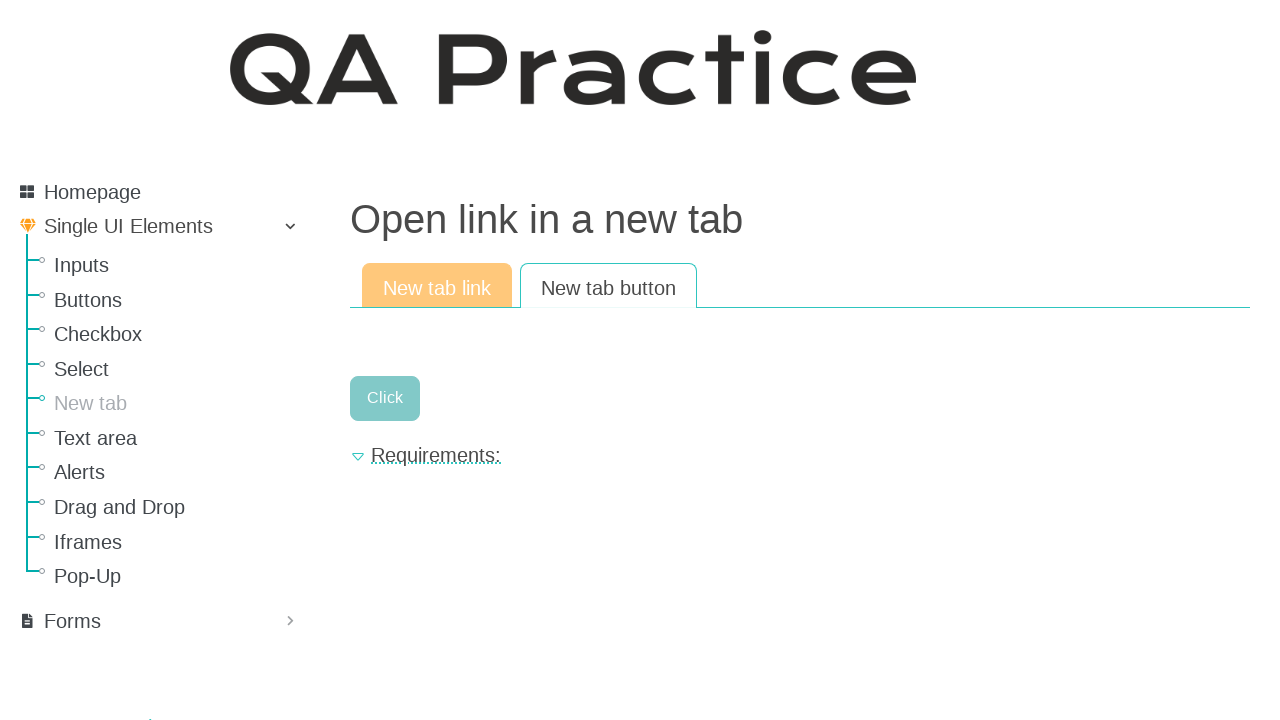

Located result text element in new tab
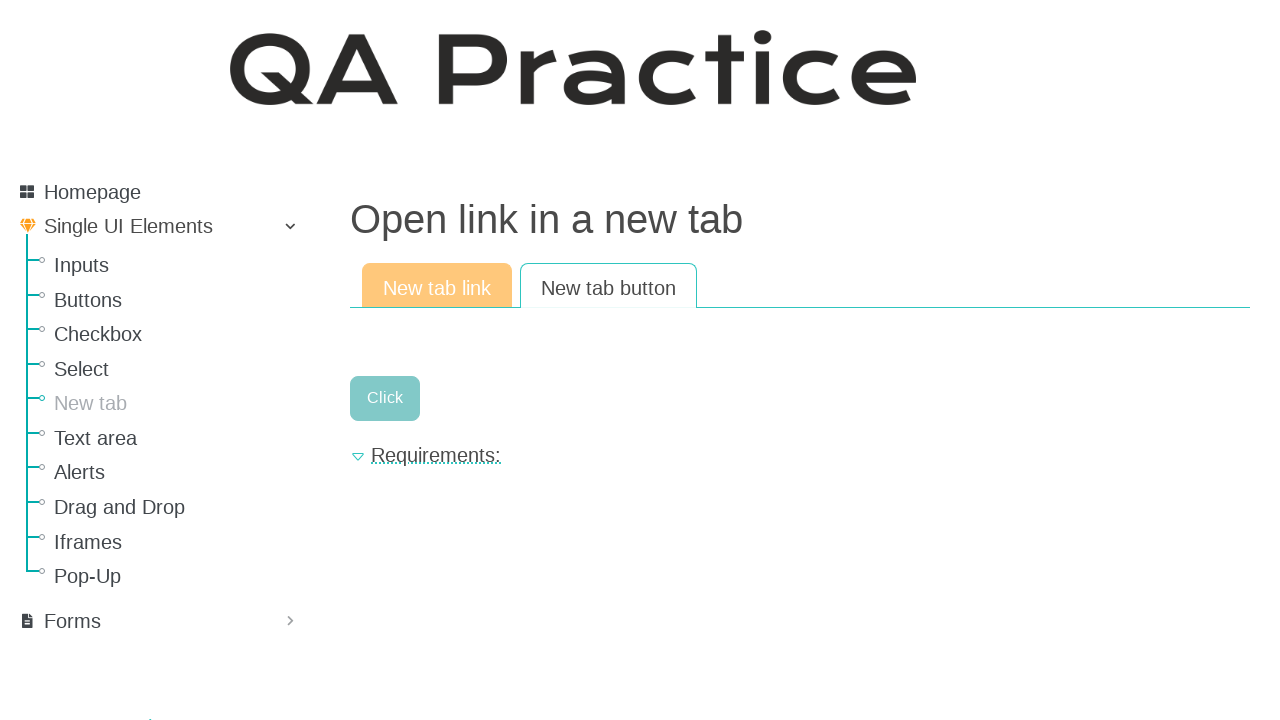

Result text element became visible
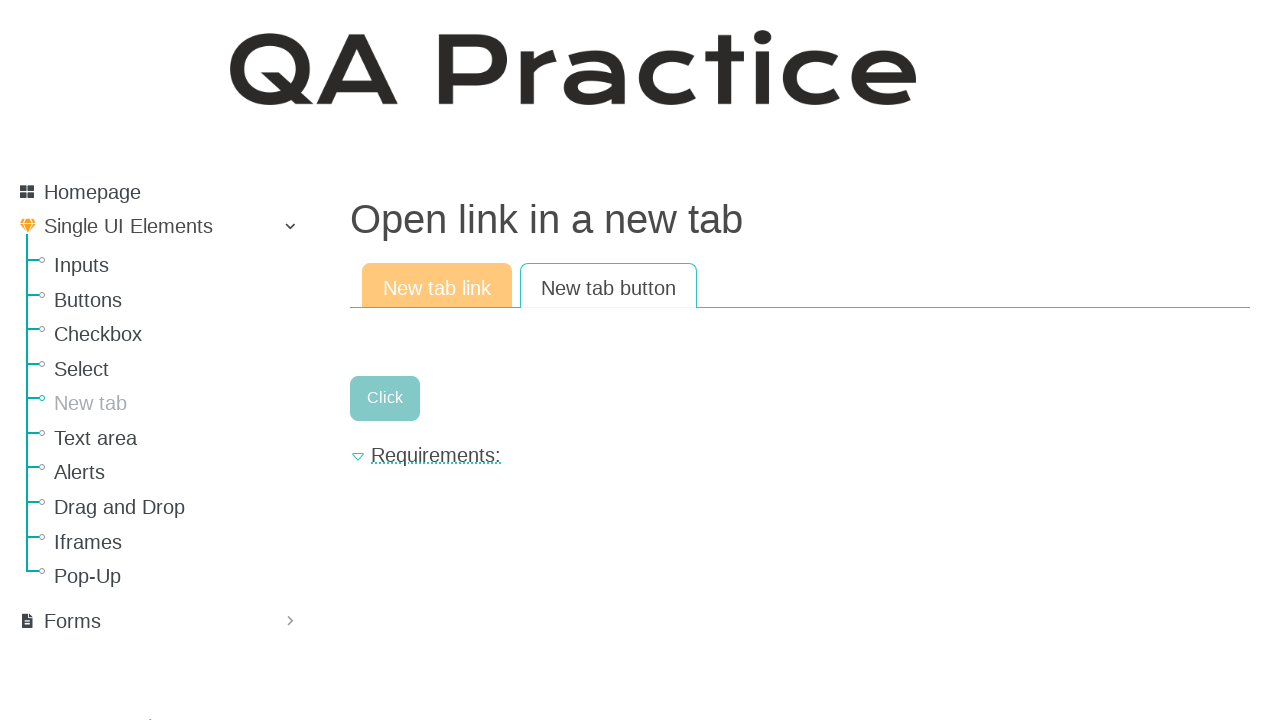

Closed new tab
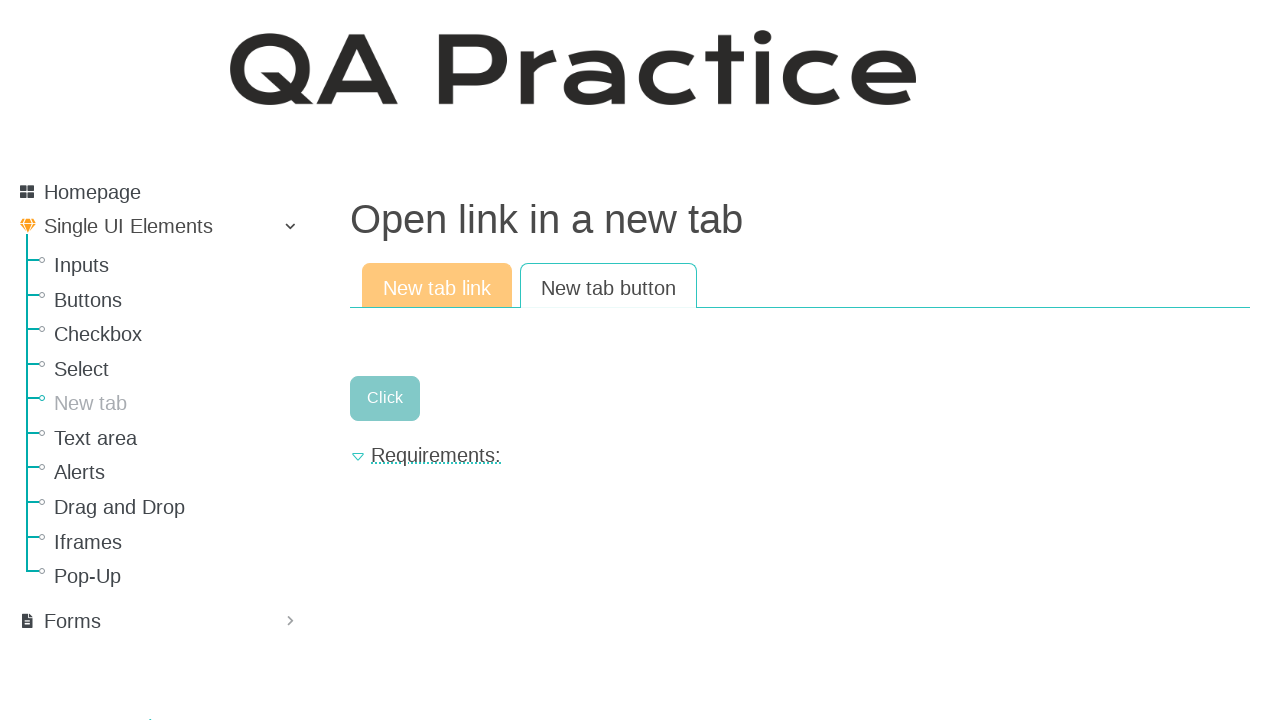

Navigated back on original page
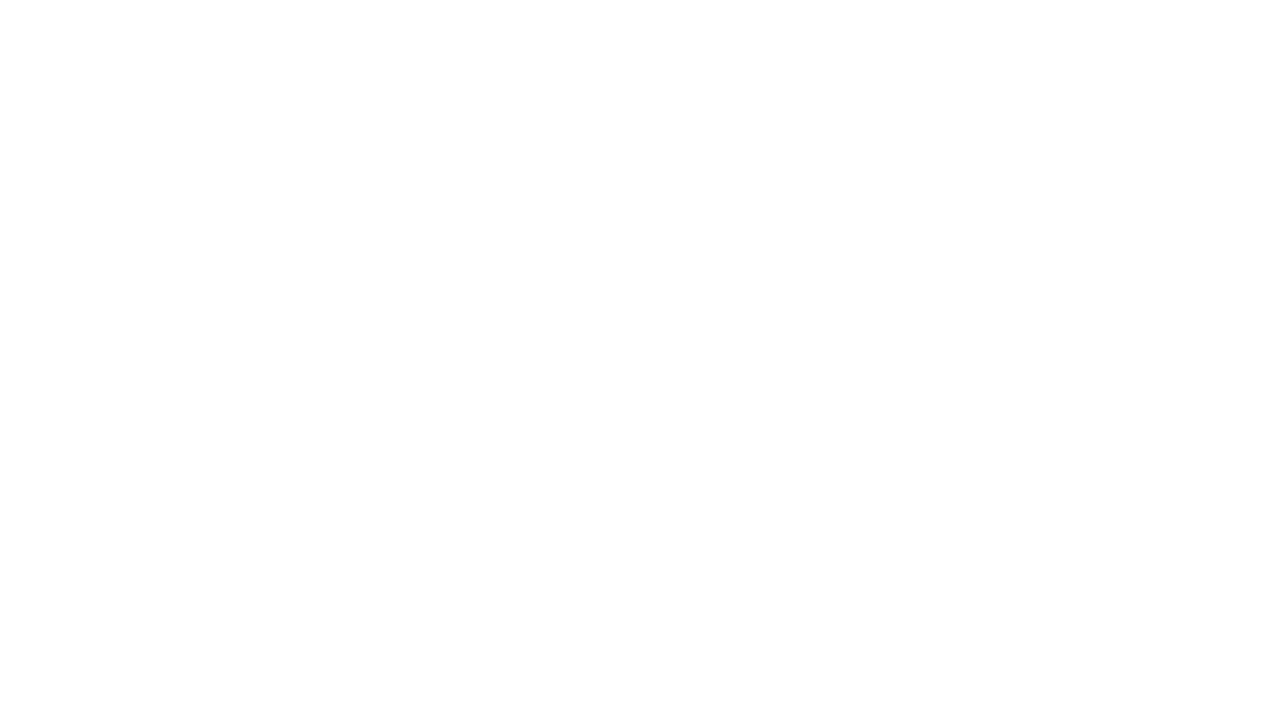

Original page finished loading after navigation back
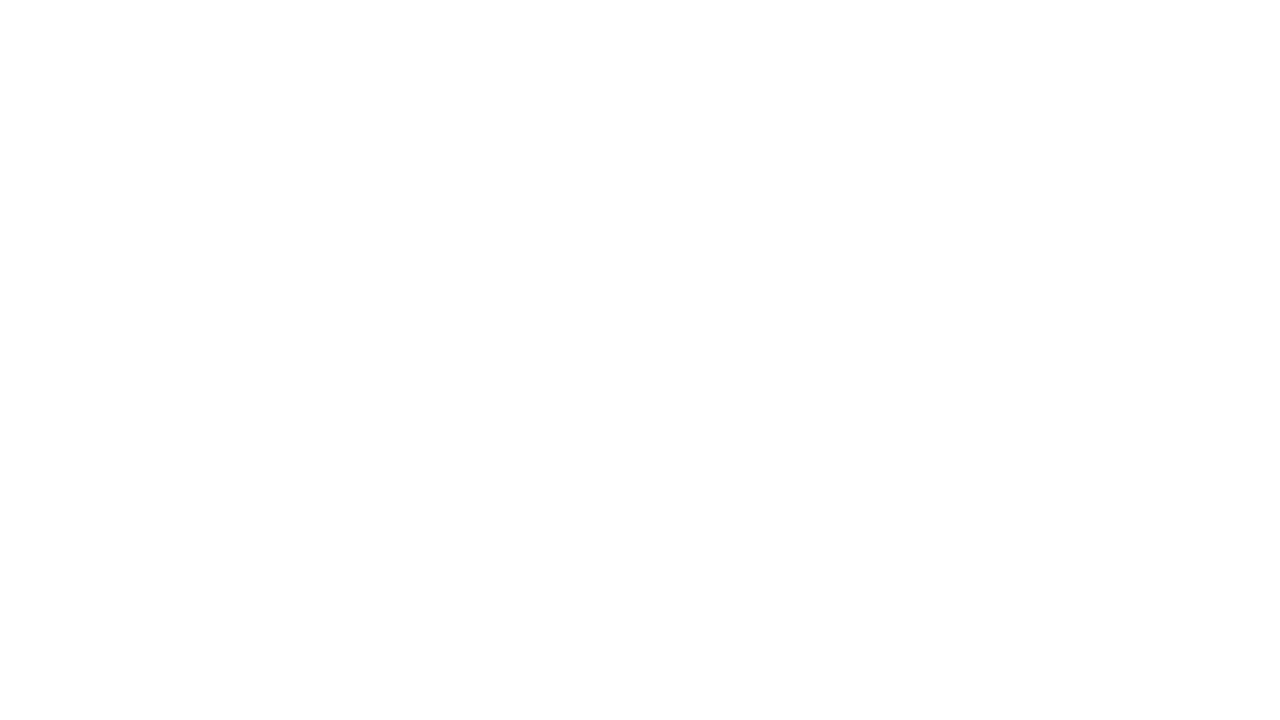

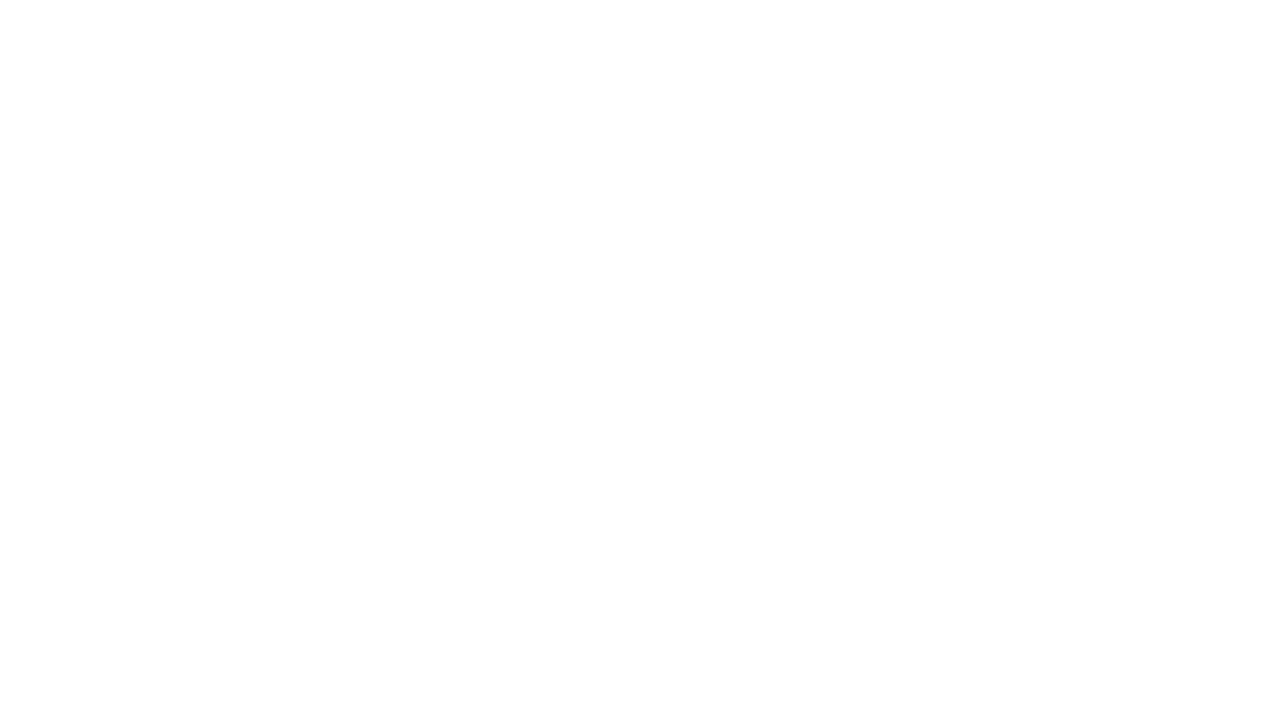